Tests dropdown functionality by selecting options using different methods (index, value, visible text) and verifies the dropdown contains the expected number of options.

Starting URL: https://the-internet.herokuapp.com/dropdown

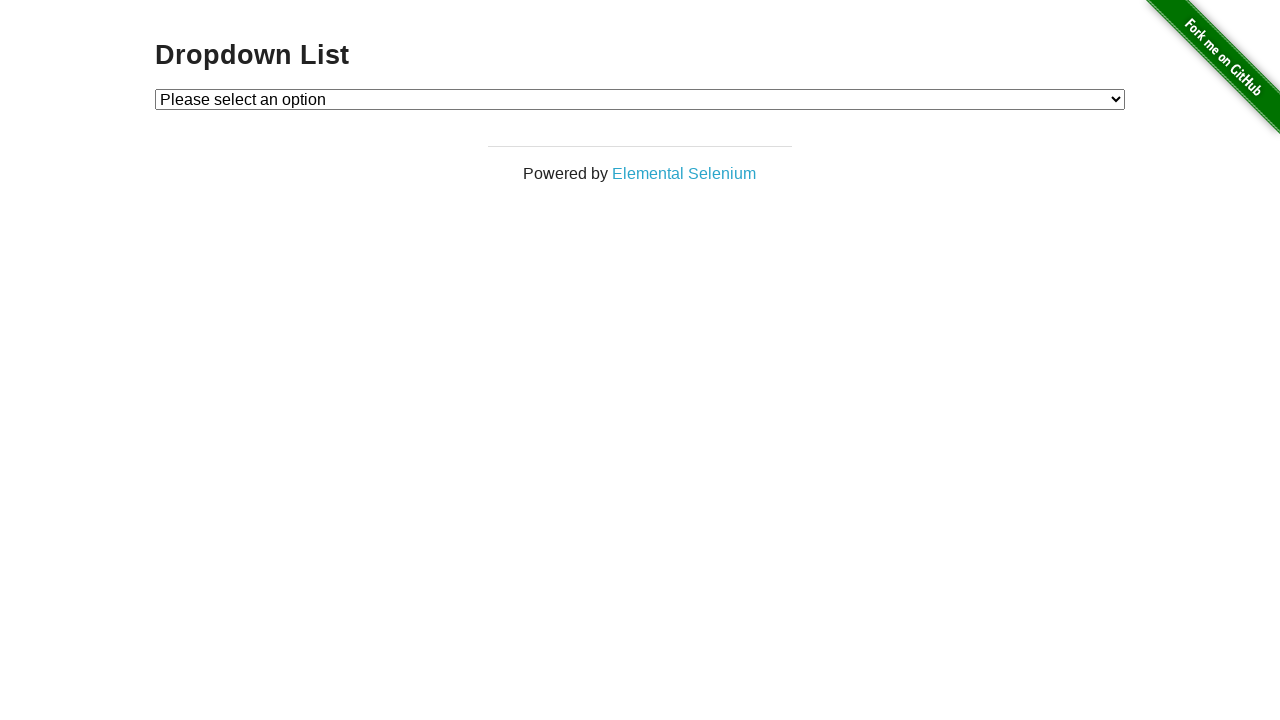

Selected Option 1 using index=1 on #dropdown
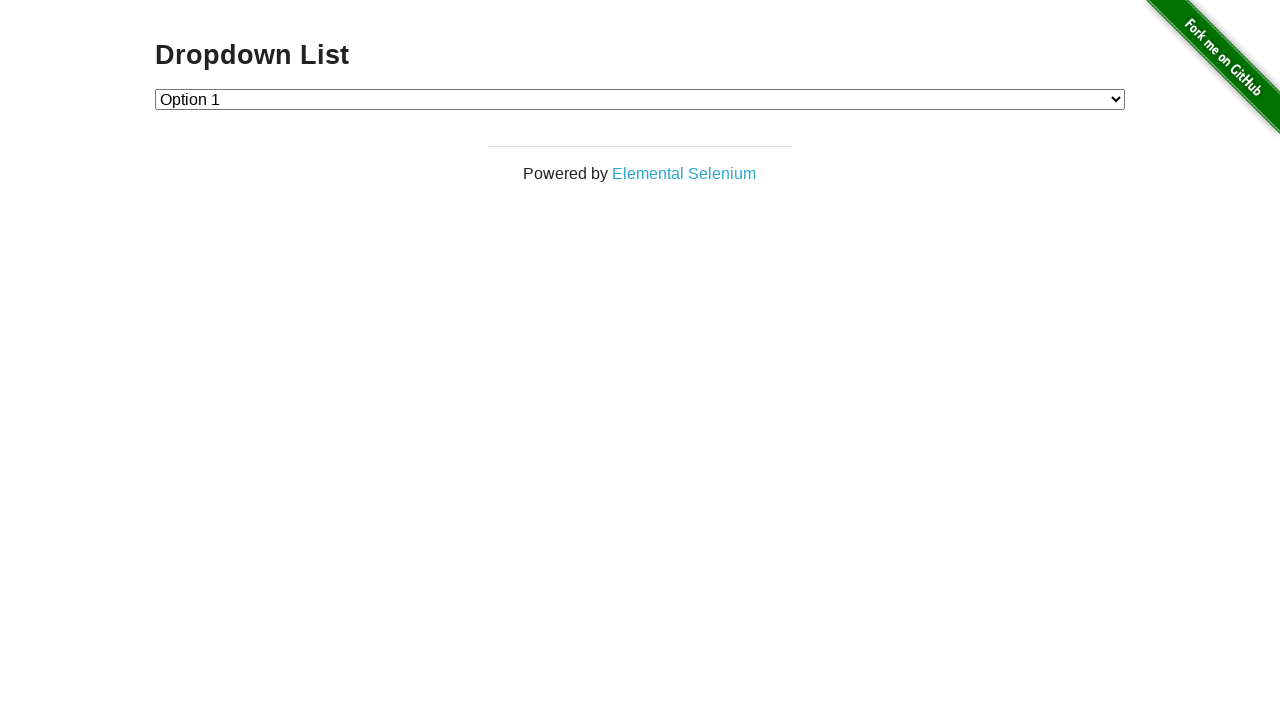

Selected Option 2 by value='2' on #dropdown
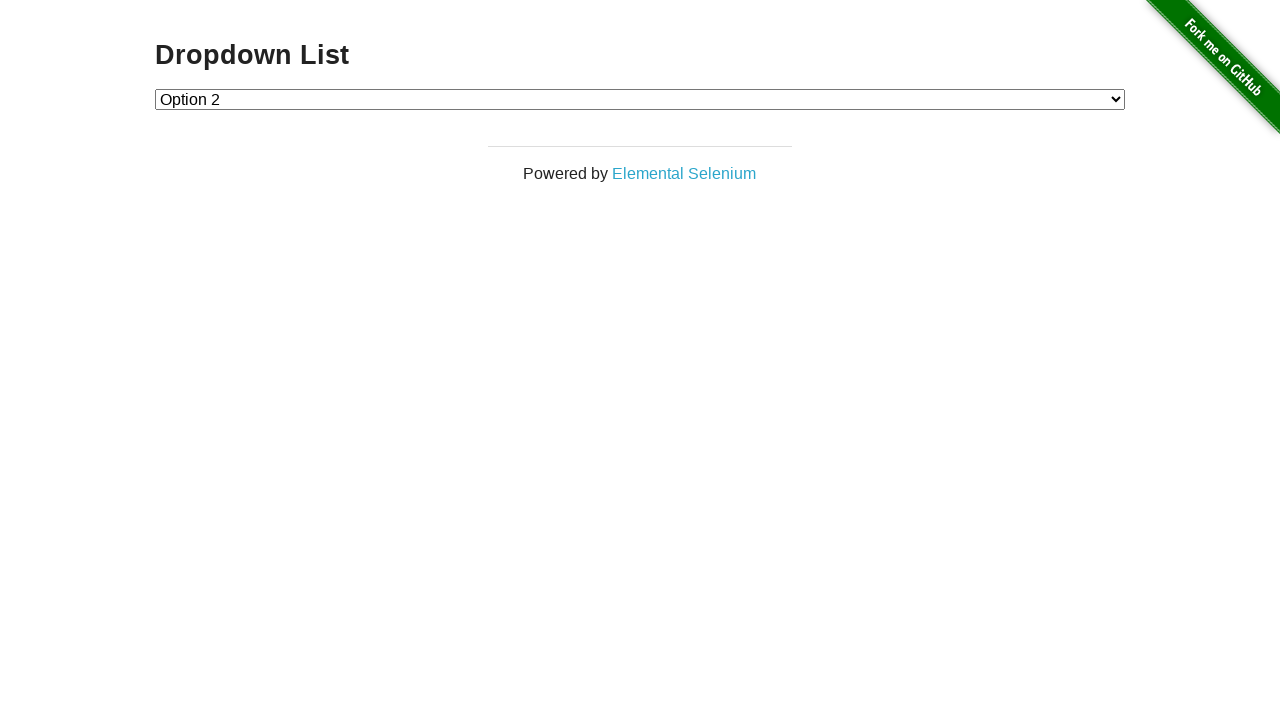

Selected Option 1 by visible text label='Option 1' on #dropdown
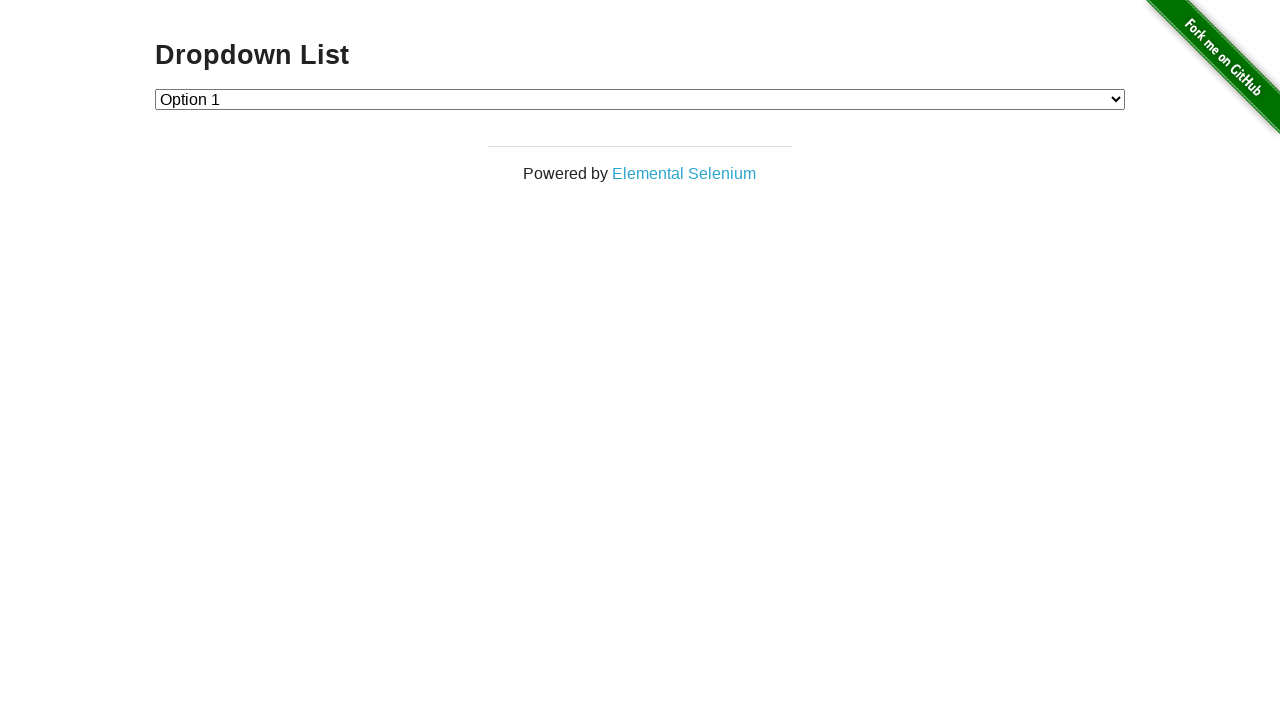

Dropdown element loaded and is ready
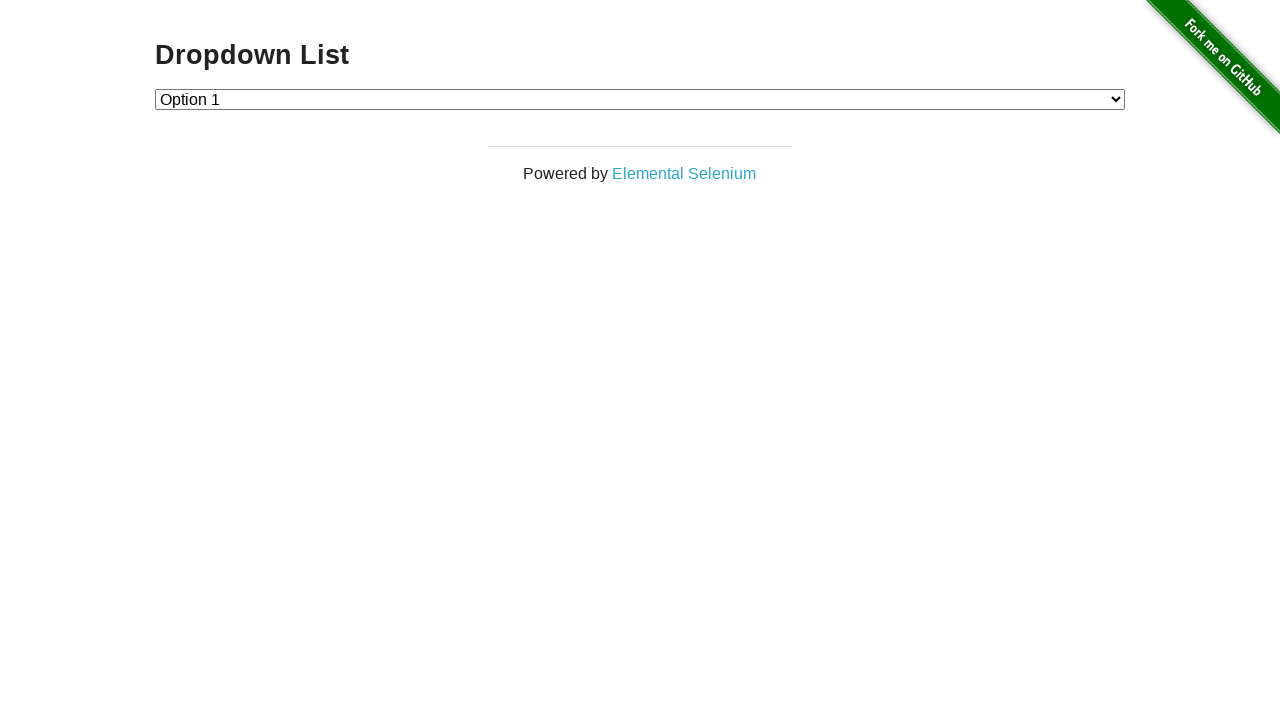

Retrieved all dropdown options
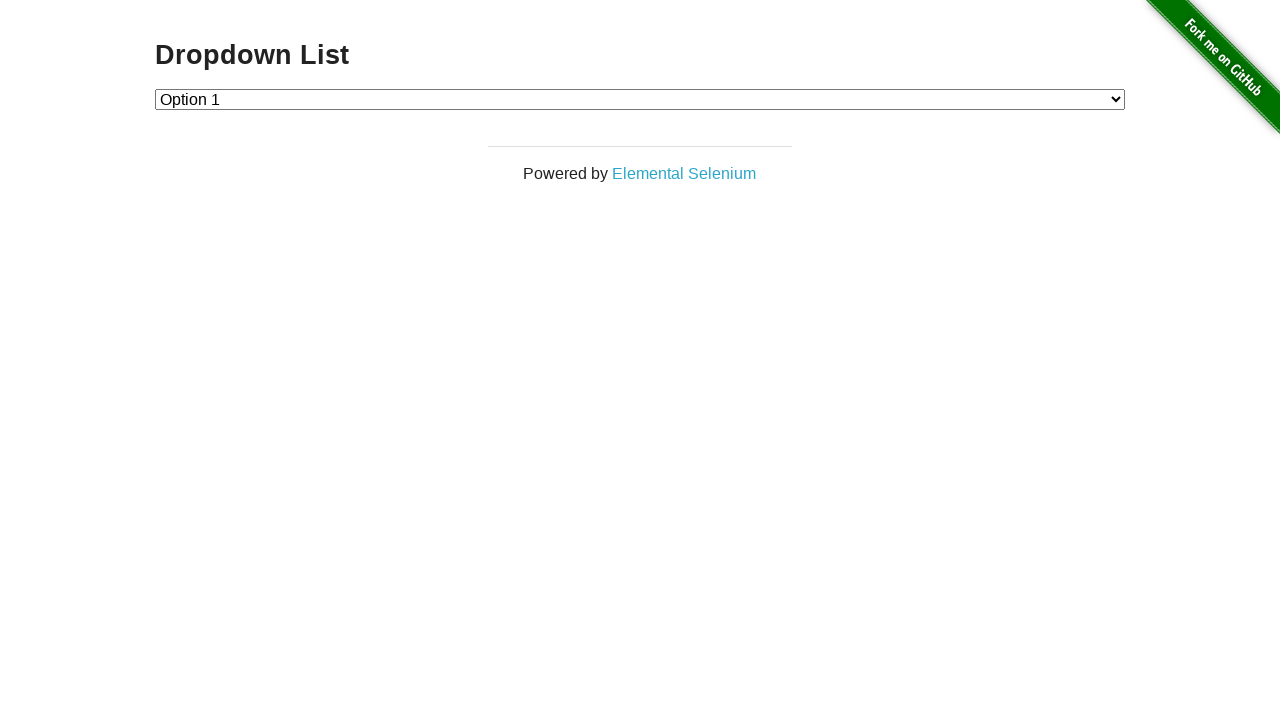

Verified dropdown contains exactly 3 options
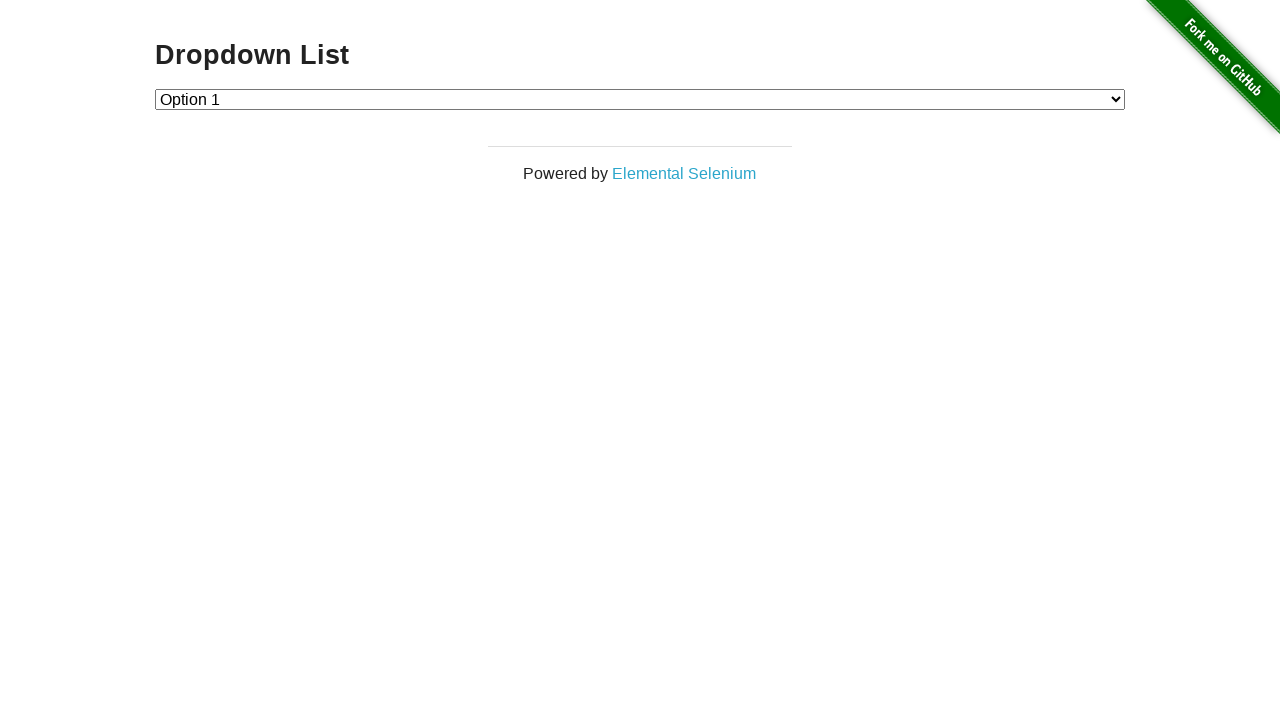

Extracted all option text values from dropdown
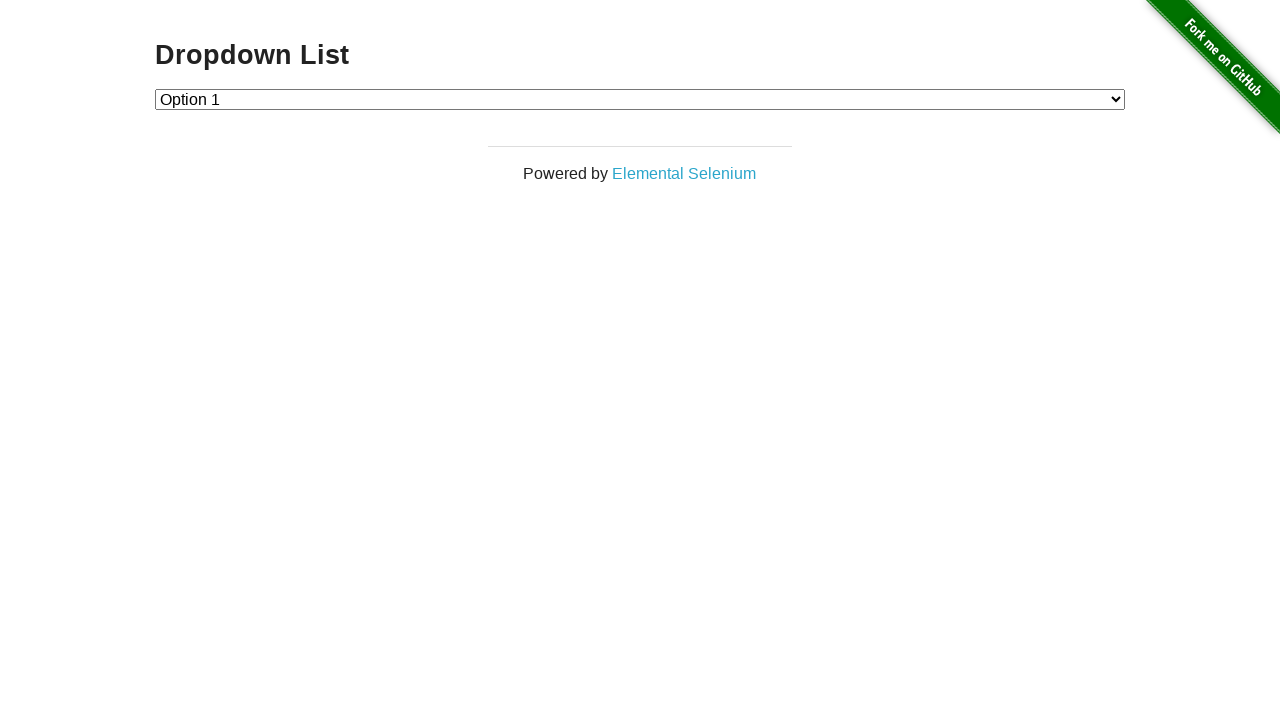

Verified 'Option 2' text exists in dropdown options
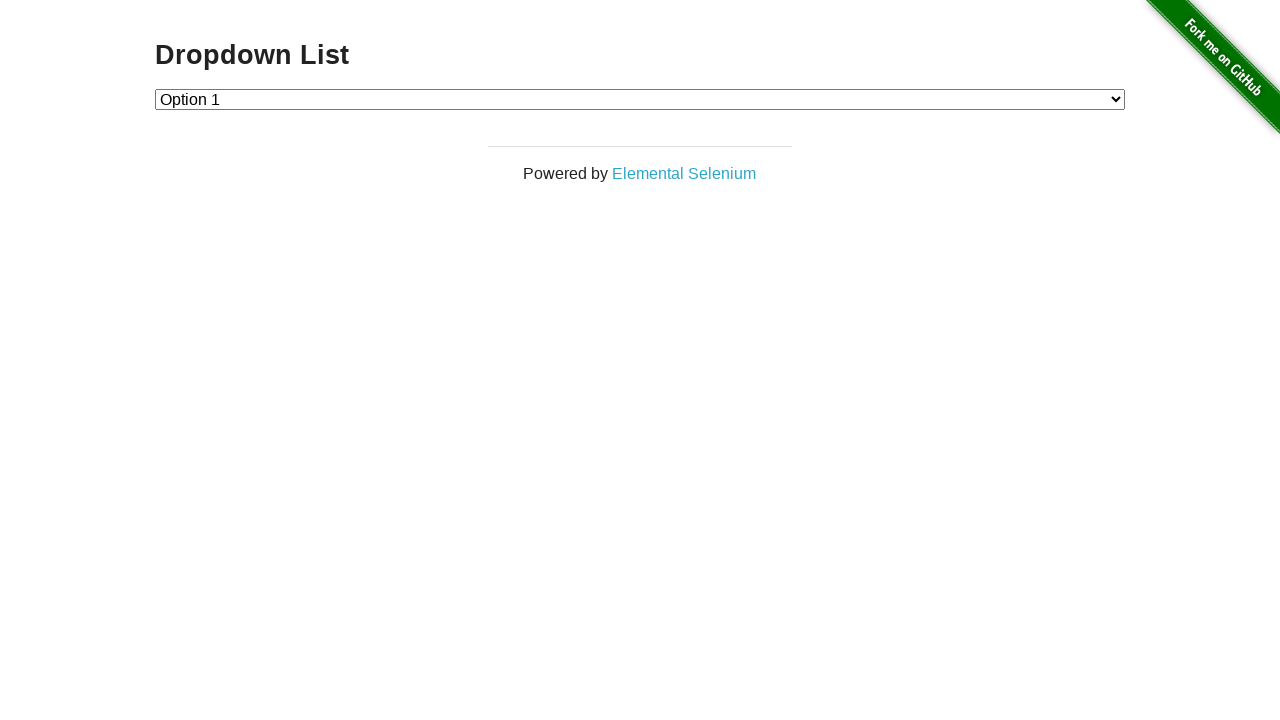

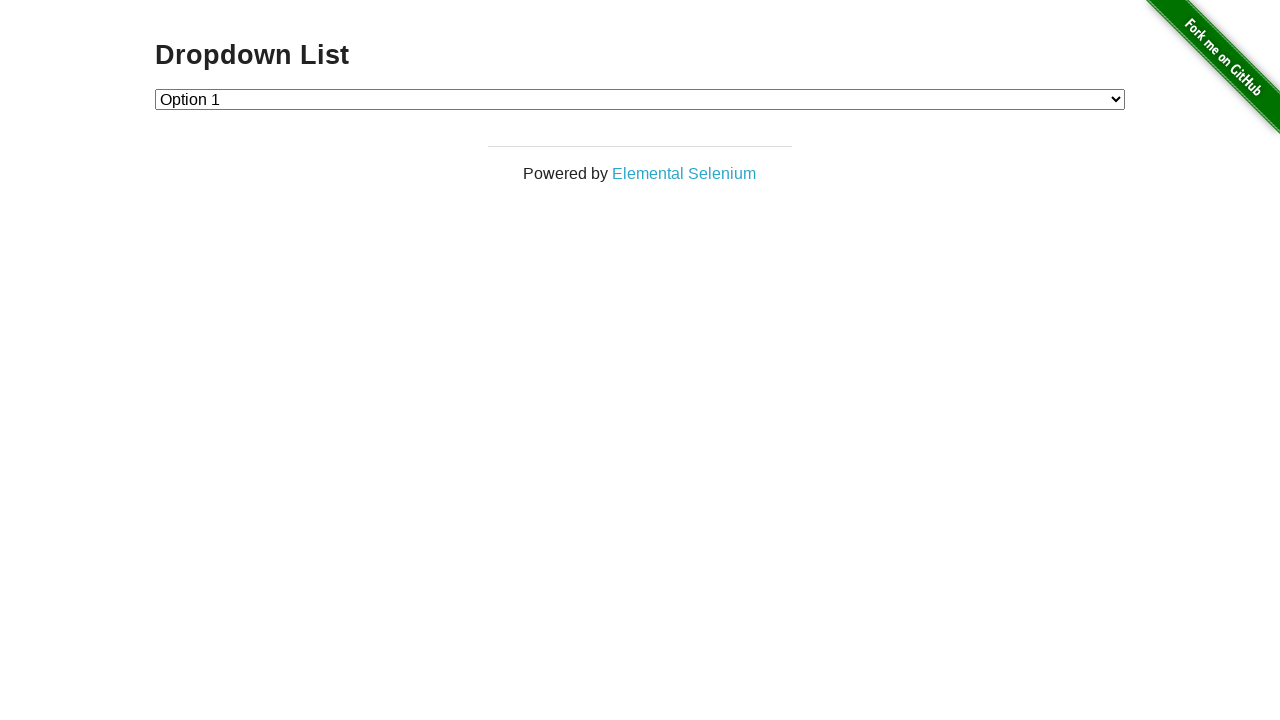